Clicks on the search box and verifies it is visible

Starting URL: https://duckduckgo.com/

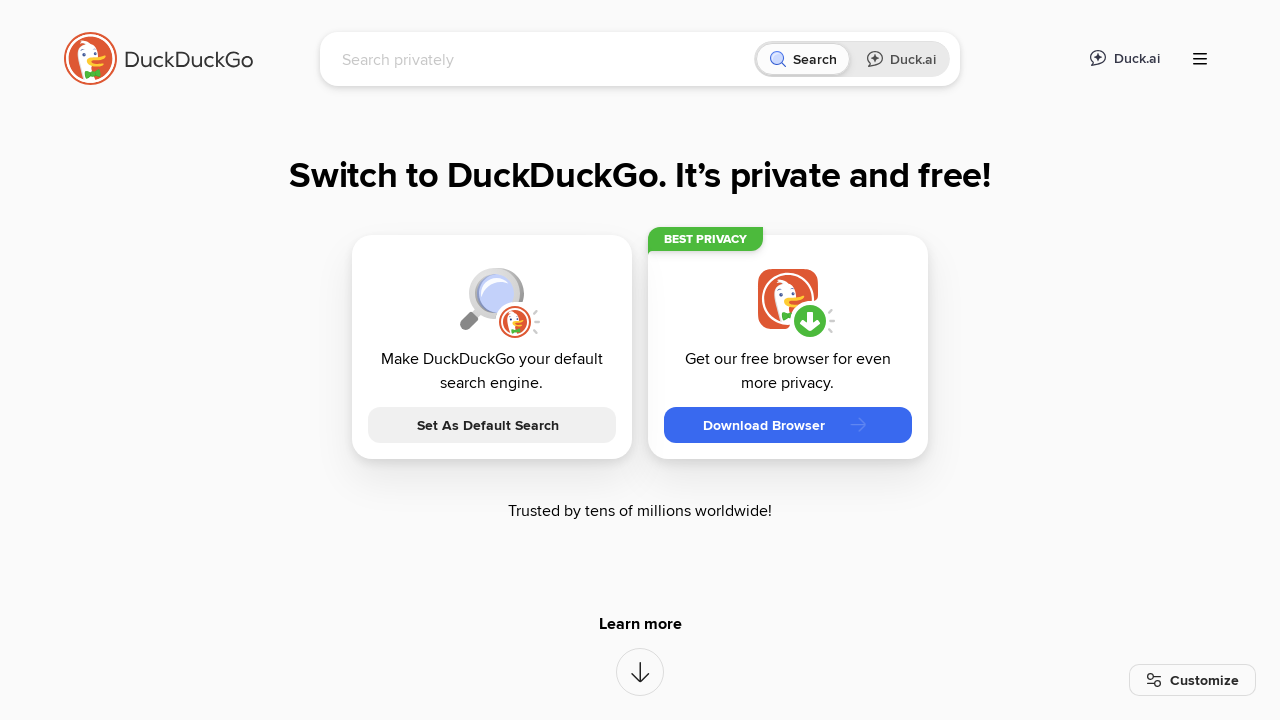

Clicked on the search box at (544, 59) on #searchbox_input
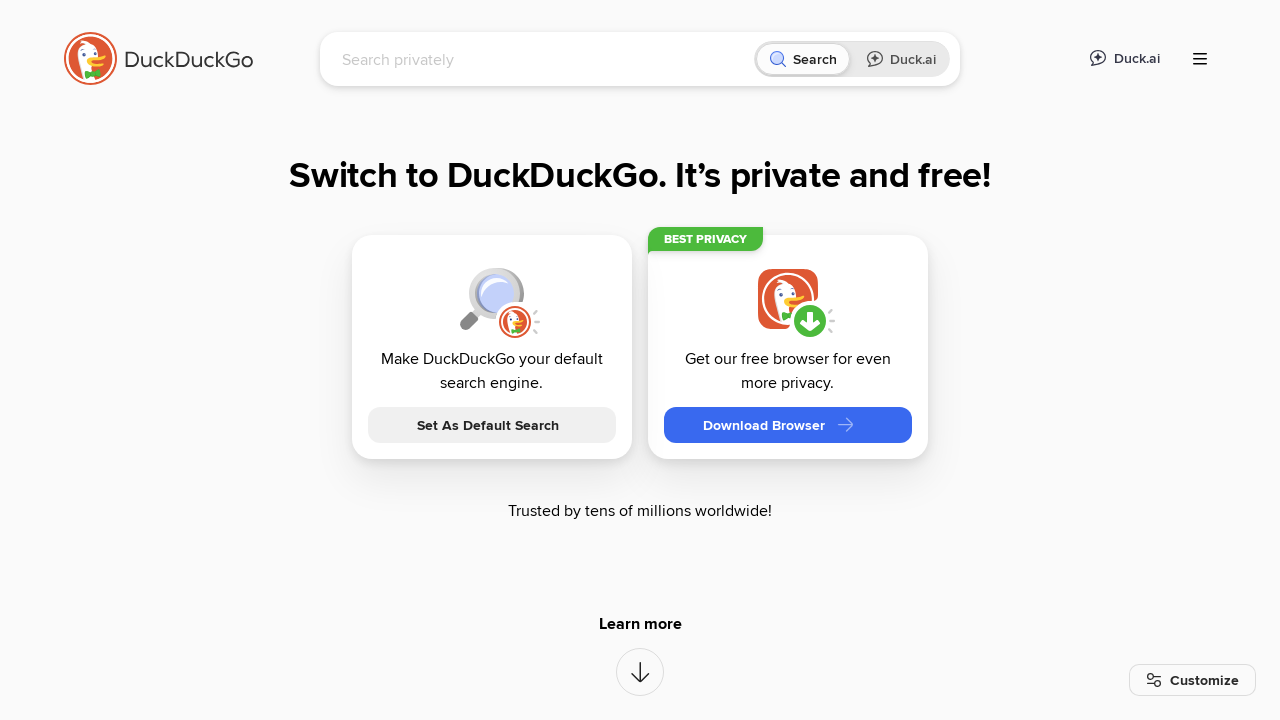

Verified search box is visible
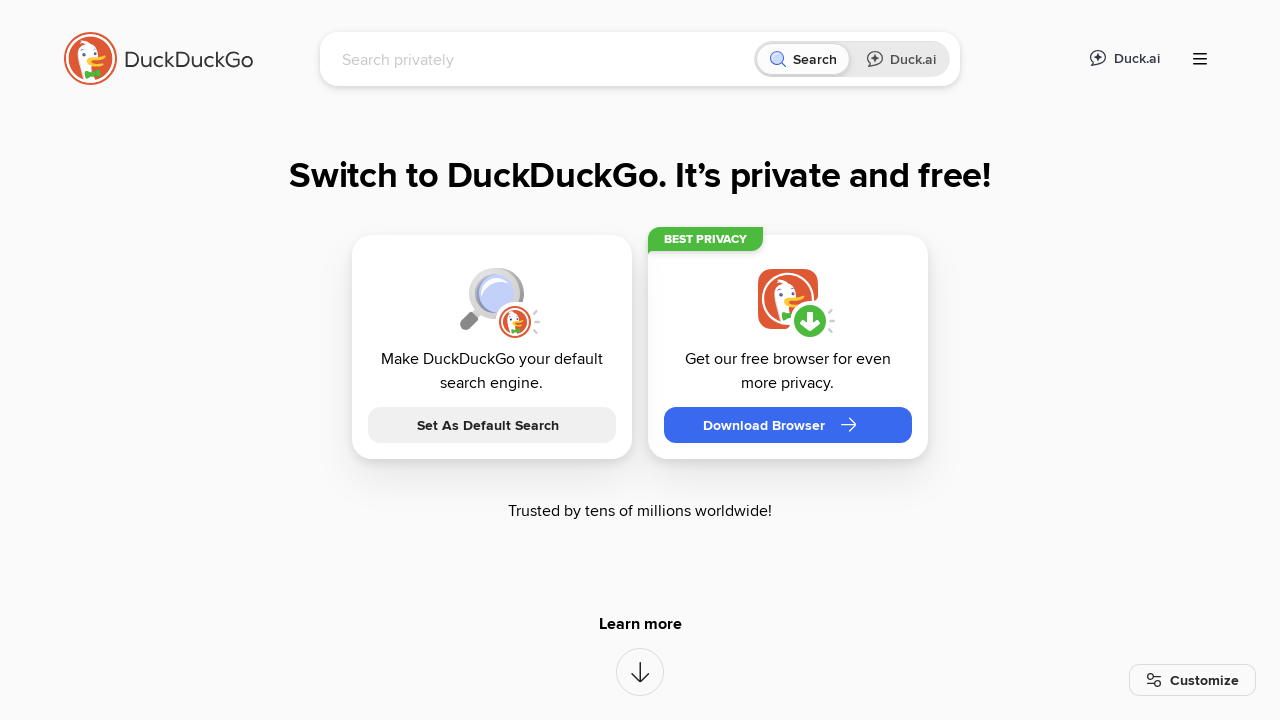

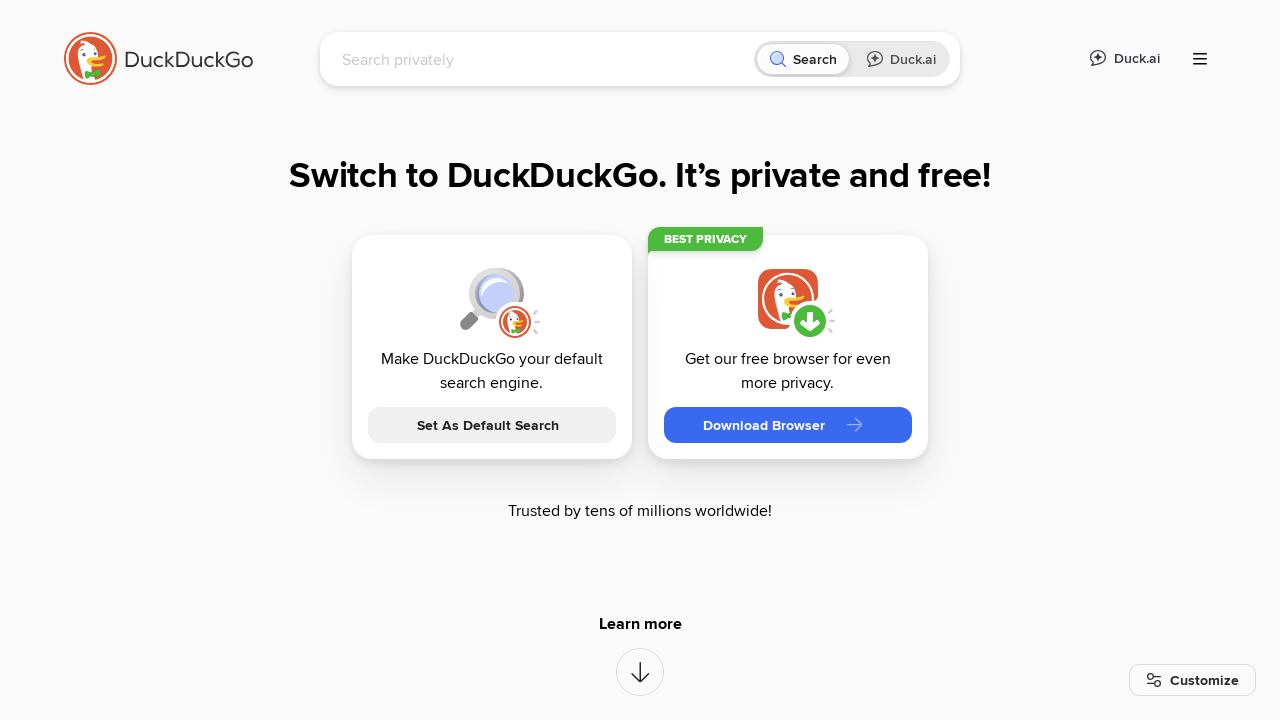